Tests interaction with elements inside an iframe by switching to the frame, filling an input field, and switching back

Starting URL: https://practice.expandtesting.com/iframe

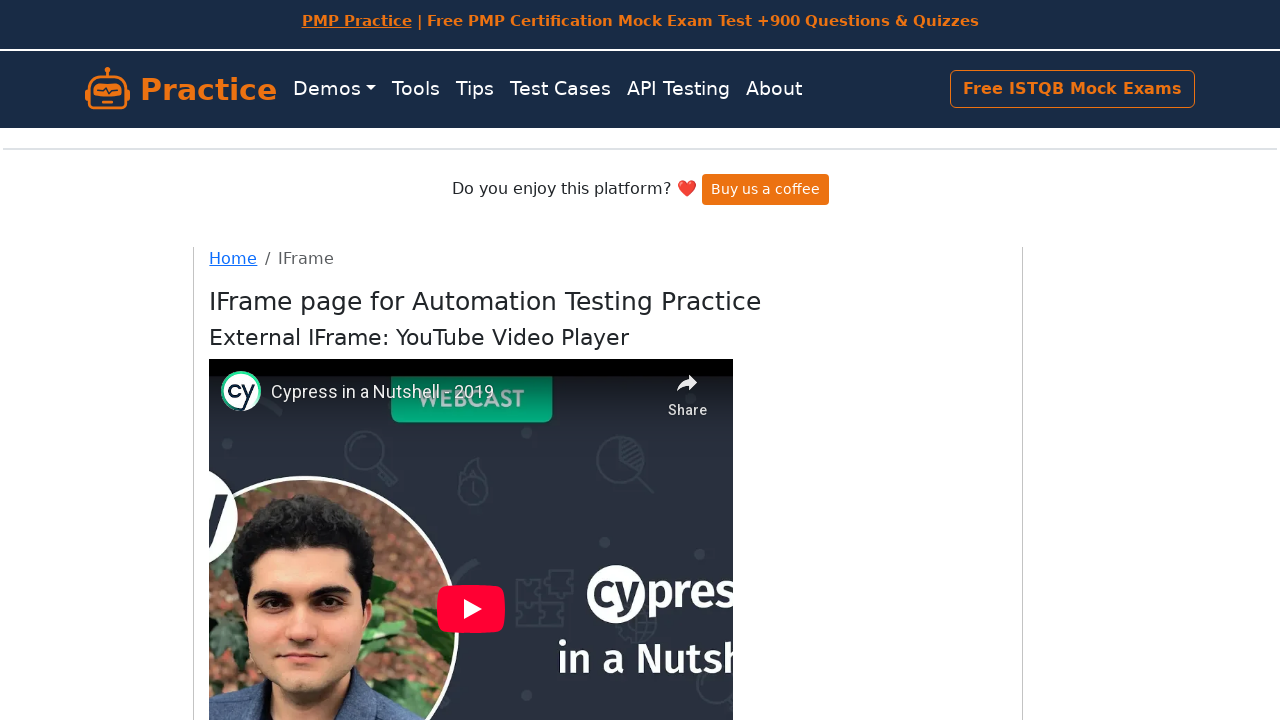

Switched to 'email-subscribe' iframe
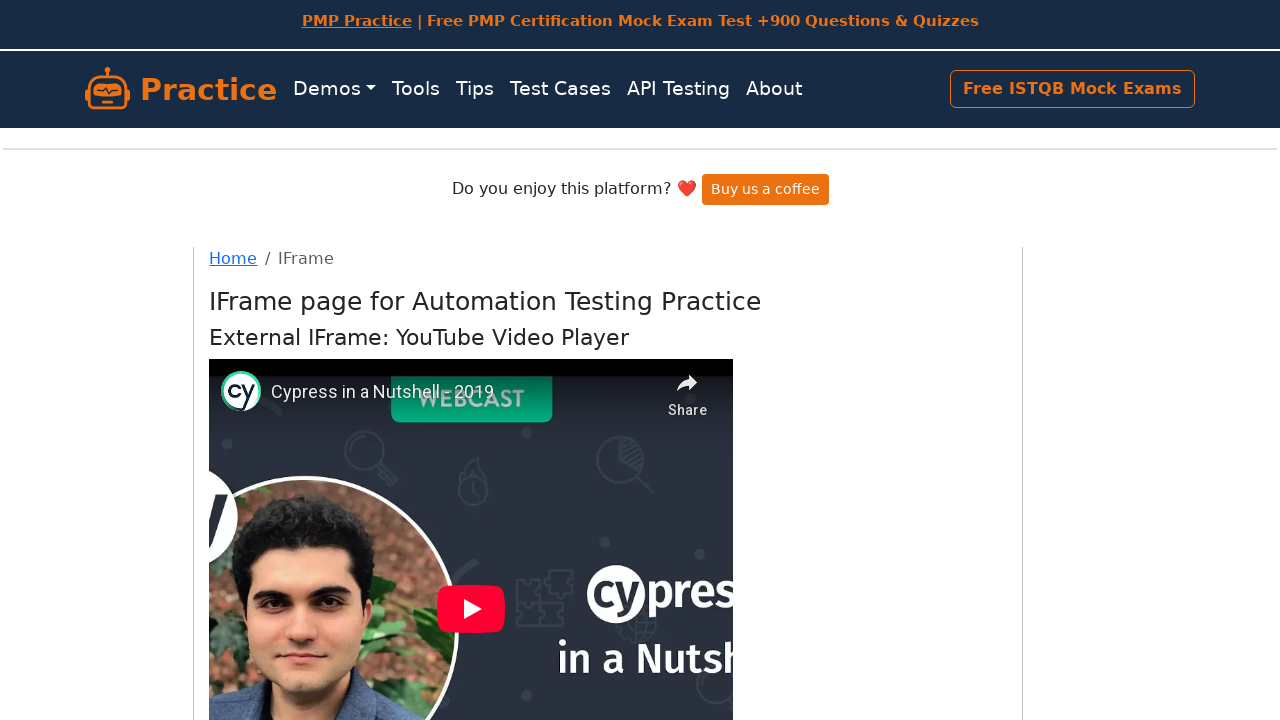

Filled email input field inside iframe with 'Hello' on input#email
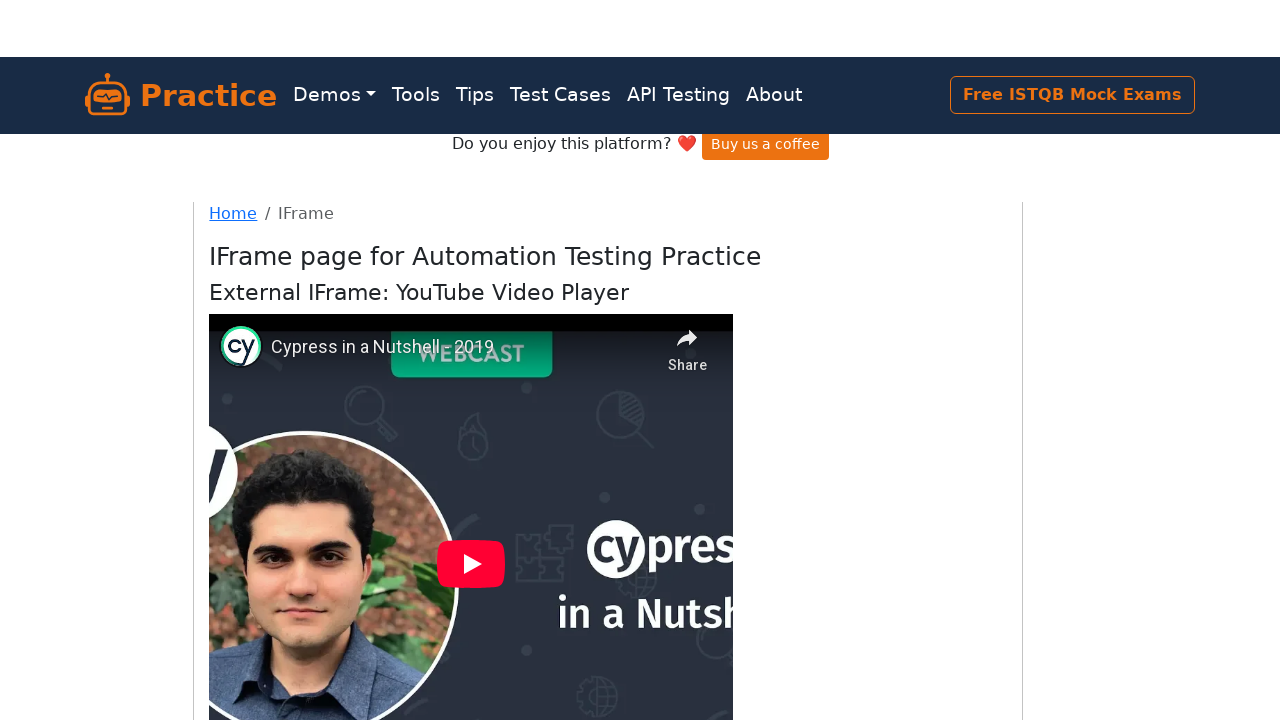

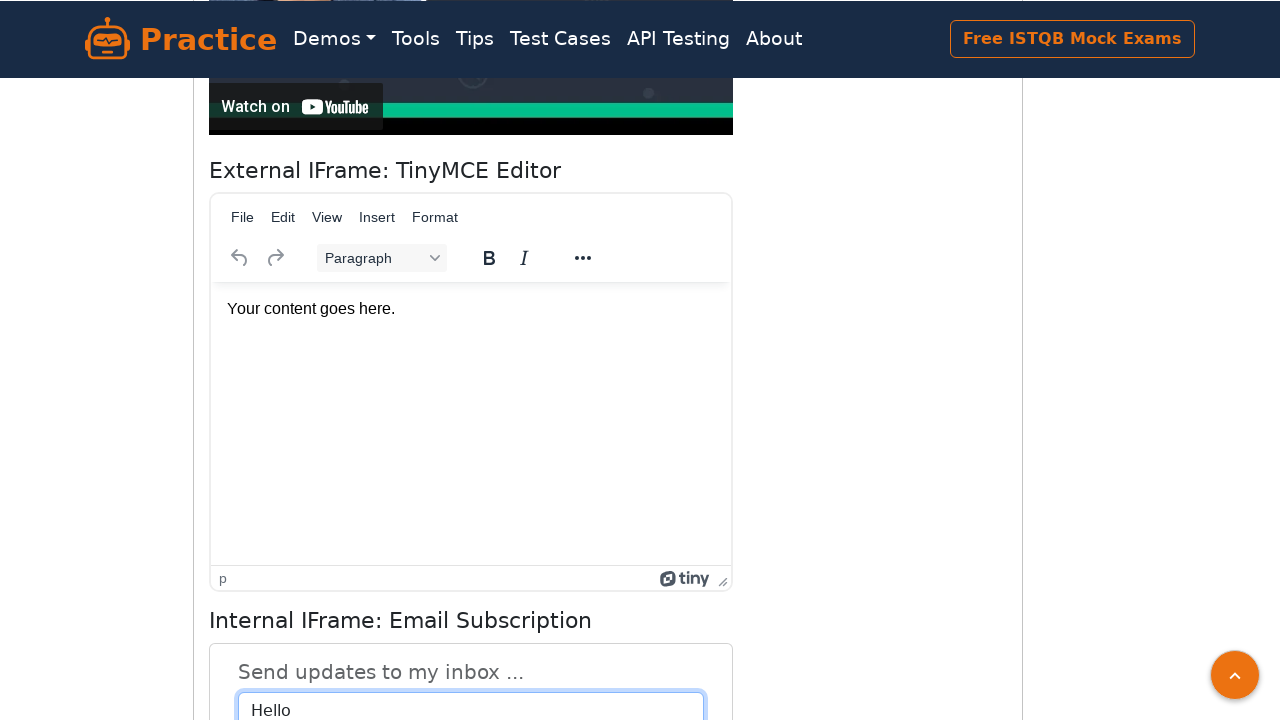